Tests the search functionality on hellocoding.de by clicking the search icon in navigation, entering a search term "JavaScript", and submitting the search.

Starting URL: https://www.hellocoding.de

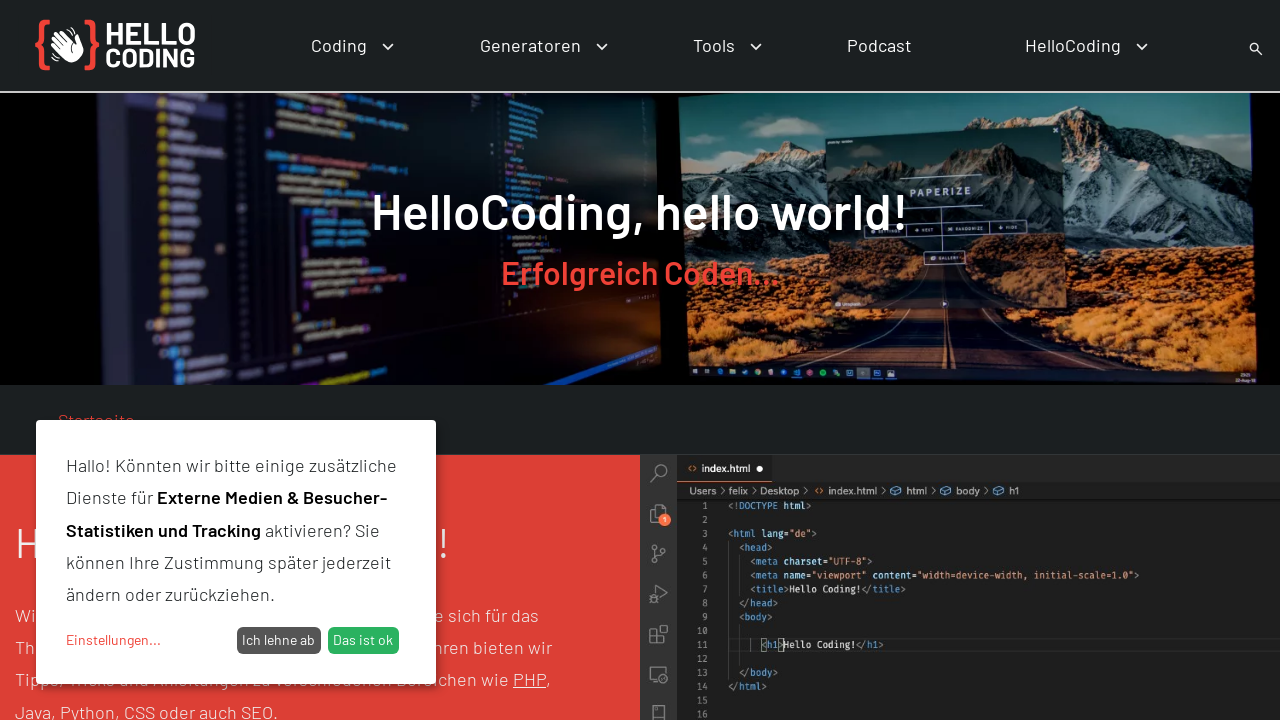

Clicked the search icon in navigation at (1233, 46) on #navigation-handler > ul > li.search.noChildren > a
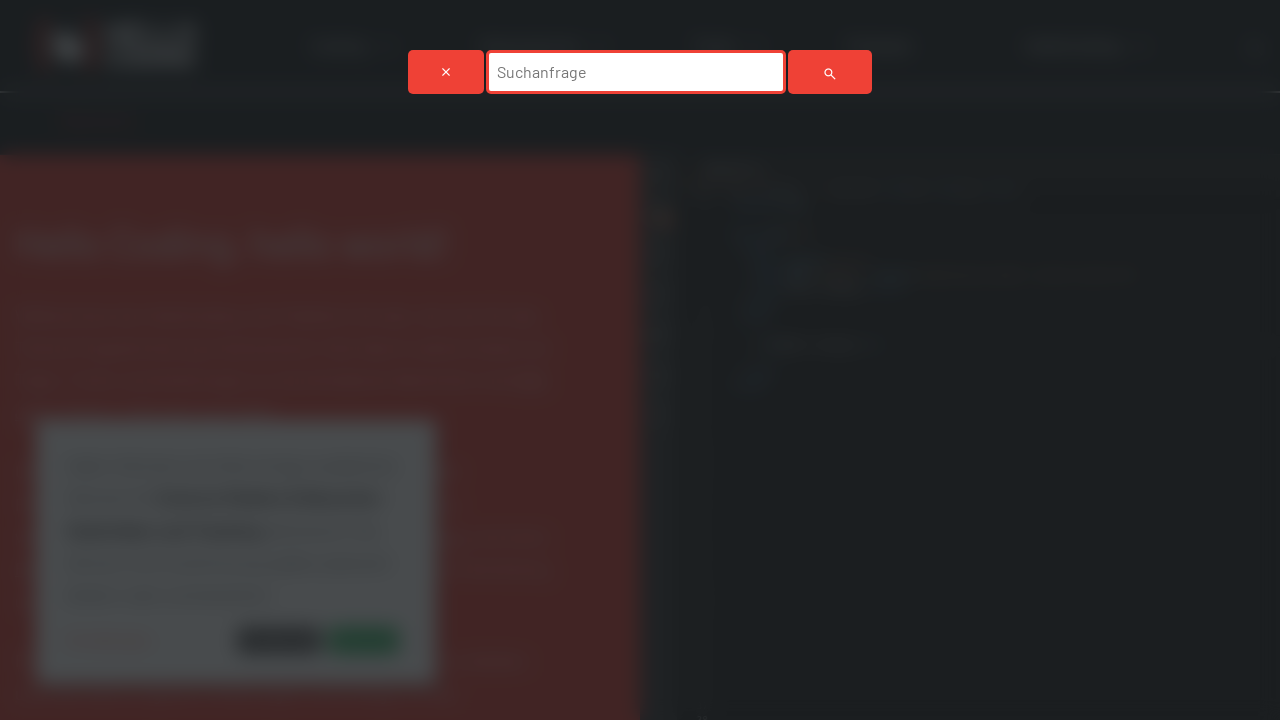

Entered 'JavaScript' in the search input field on form.col-md-12 > input:nth-child(2)
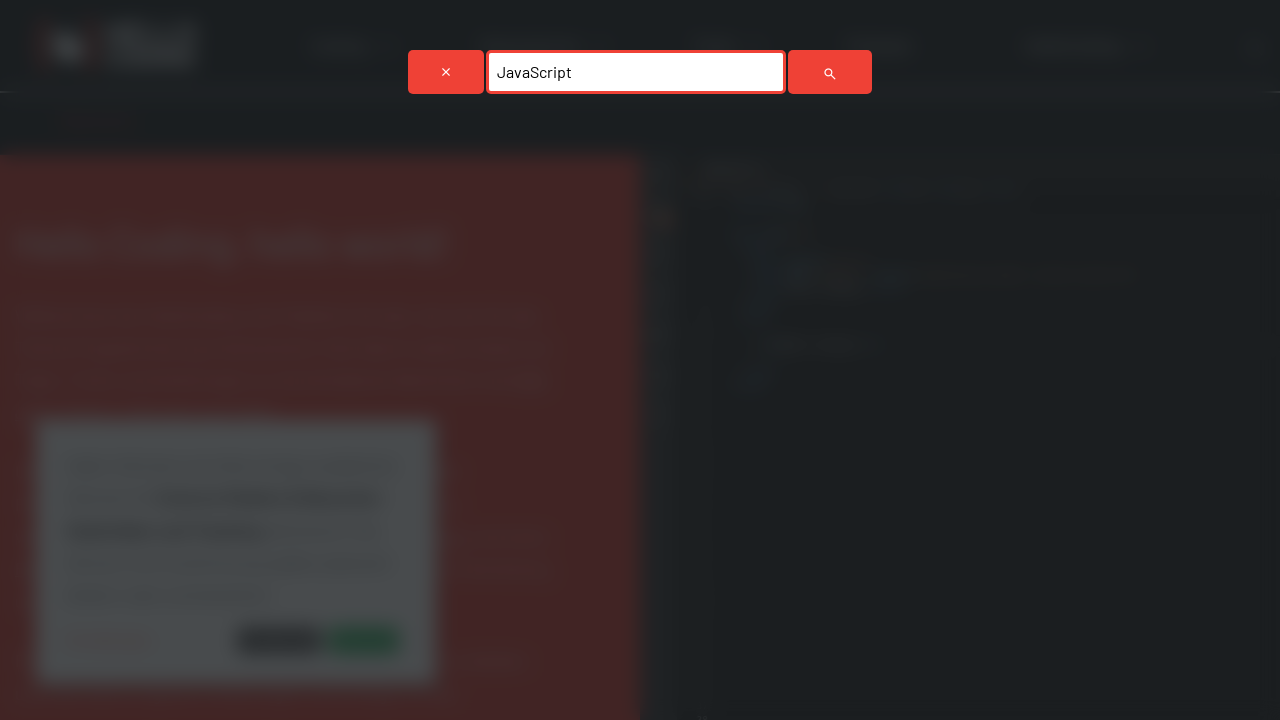

Clicked the search button to submit the search query at (830, 72) on button.btn.search-icon
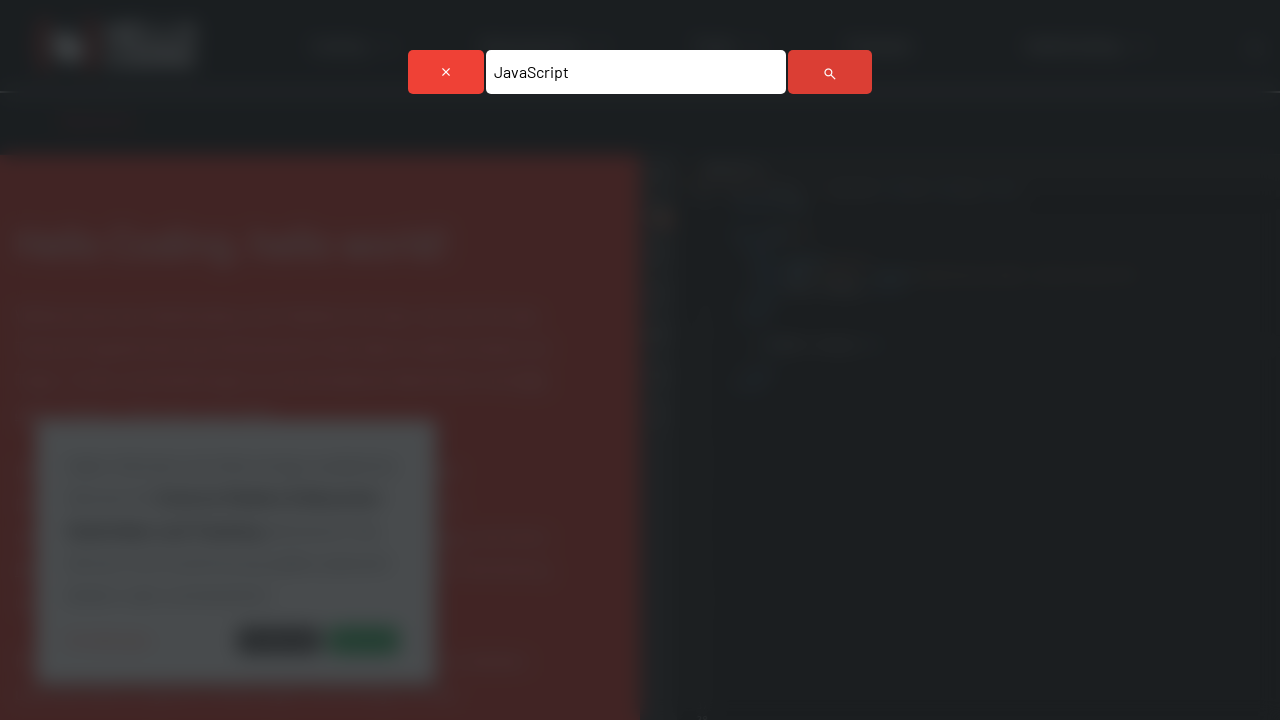

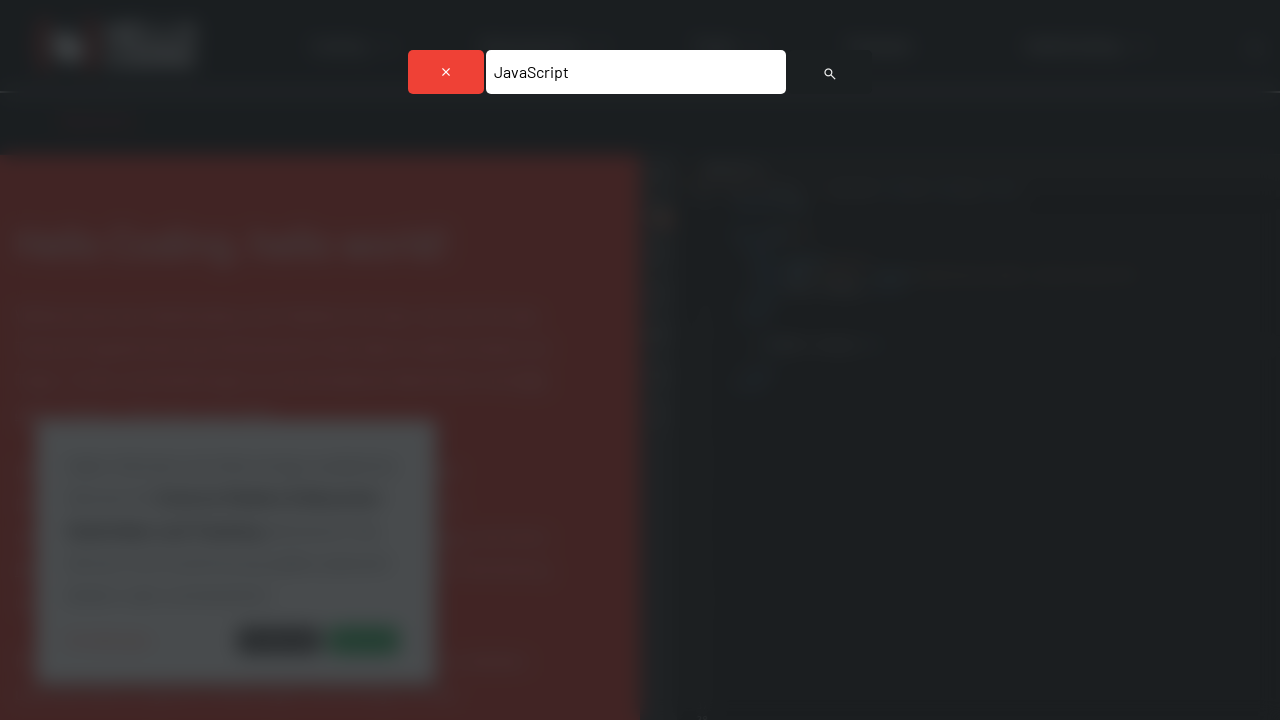